Tests JavaScript execution by navigating to a test website and retrieving the page title using JavaScript

Starting URL: https://testek.vn/lab/auto/web-elements/

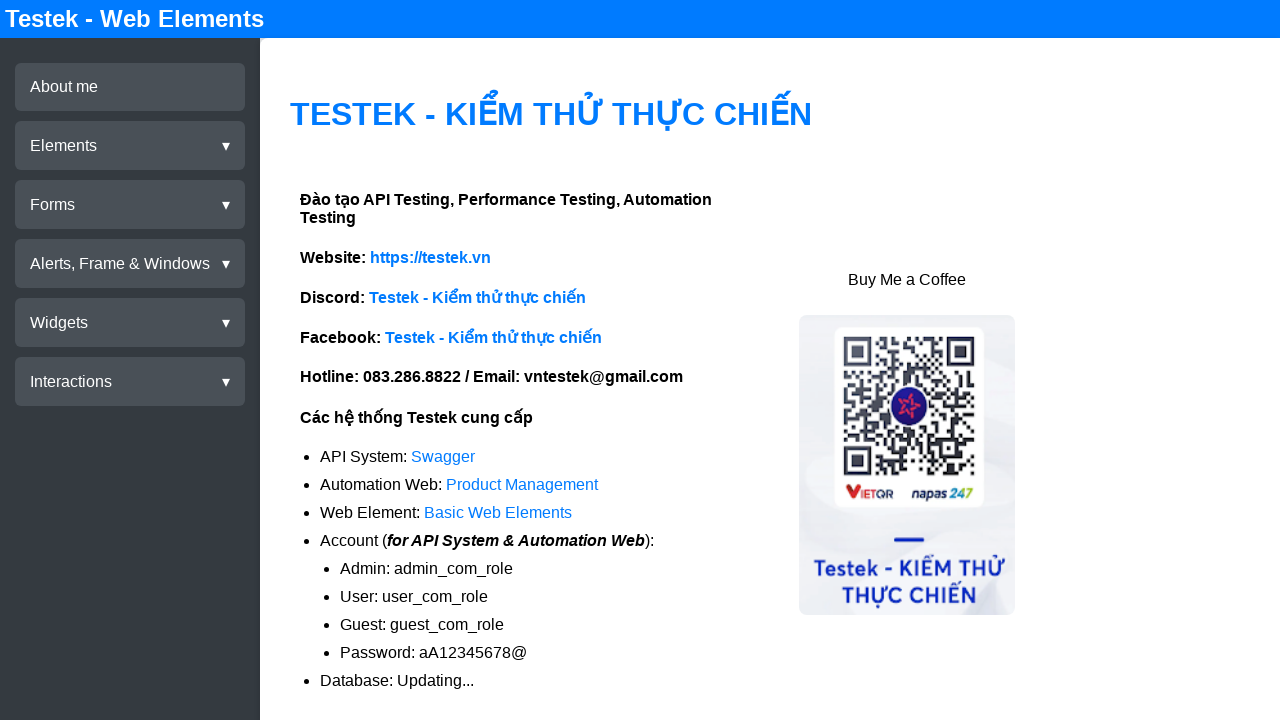

Clicked on Elements menu at (130, 146) on xpath=//div[@test-id='menu-elements']
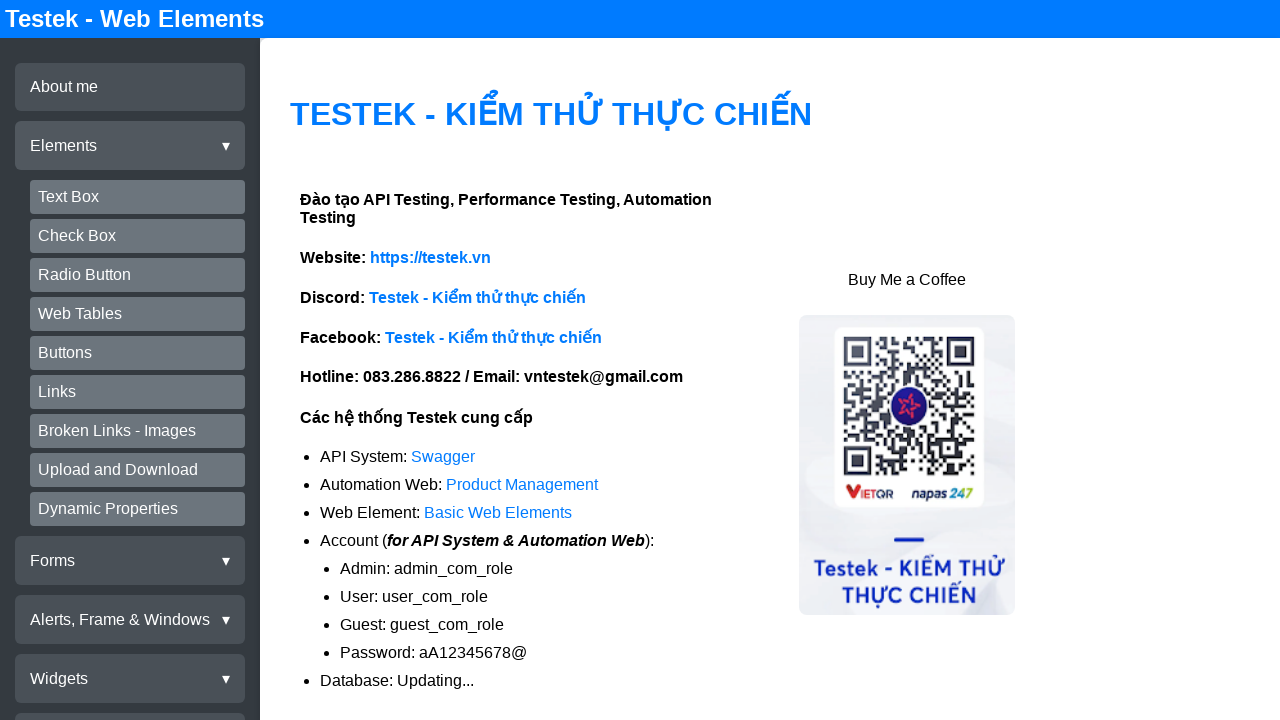

Clicked on Text Box submenu at (138, 197) on xpath=//div[@test-id='submenu-textbox']
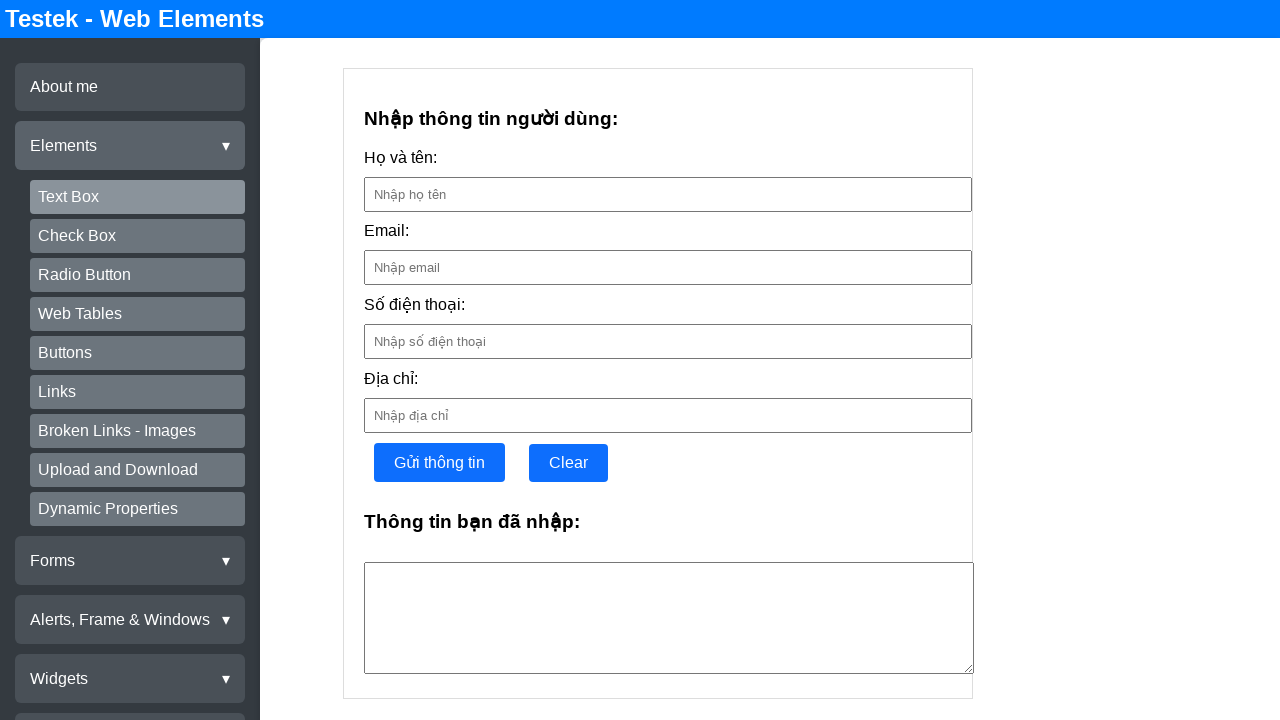

Retrieved page title using JavaScript: 'Testek - Web Elements'
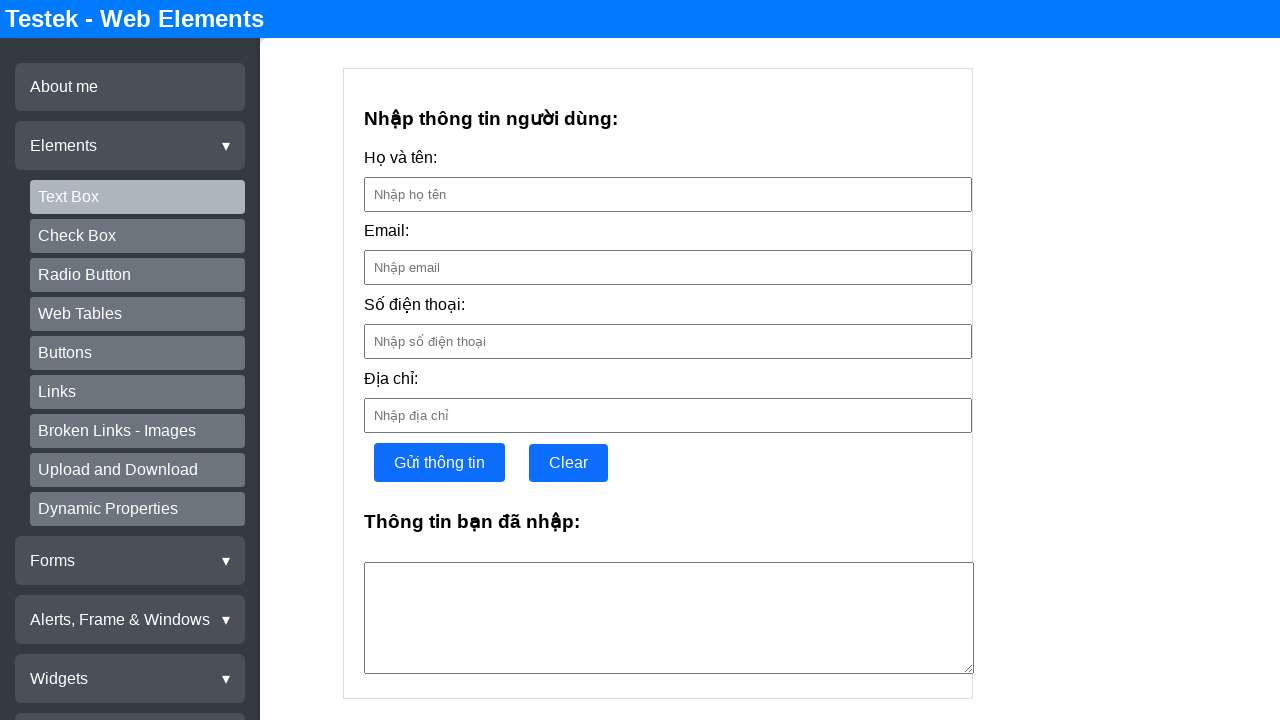

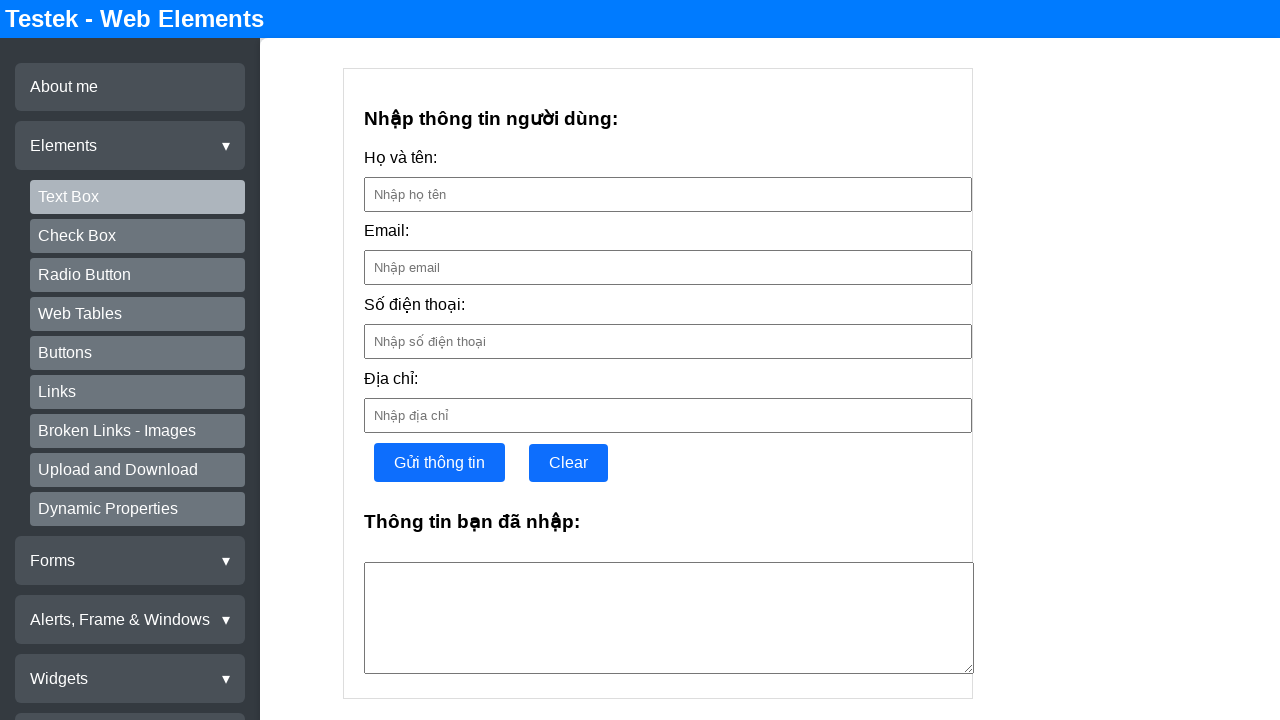